Tests hover functionality on a navigation menu by hovering over "Free Ebooks" menu item to reveal submenu, then clicking on a submenu item to navigate to a new page

Starting URL: https://www.globalsqa.com/demo-site/

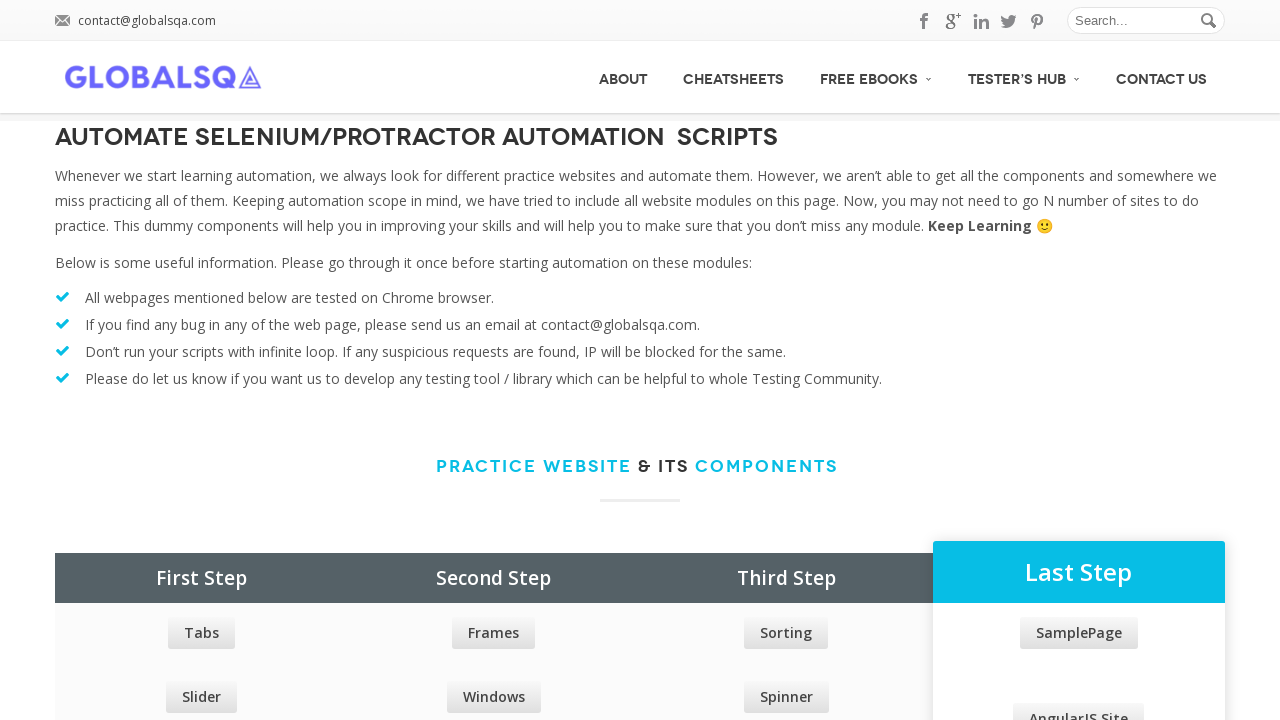

Hovered over 'Free Ebooks' menu item at (876, 76) on #menu-item-7128 >> internal:has-text="Free Ebooks"i
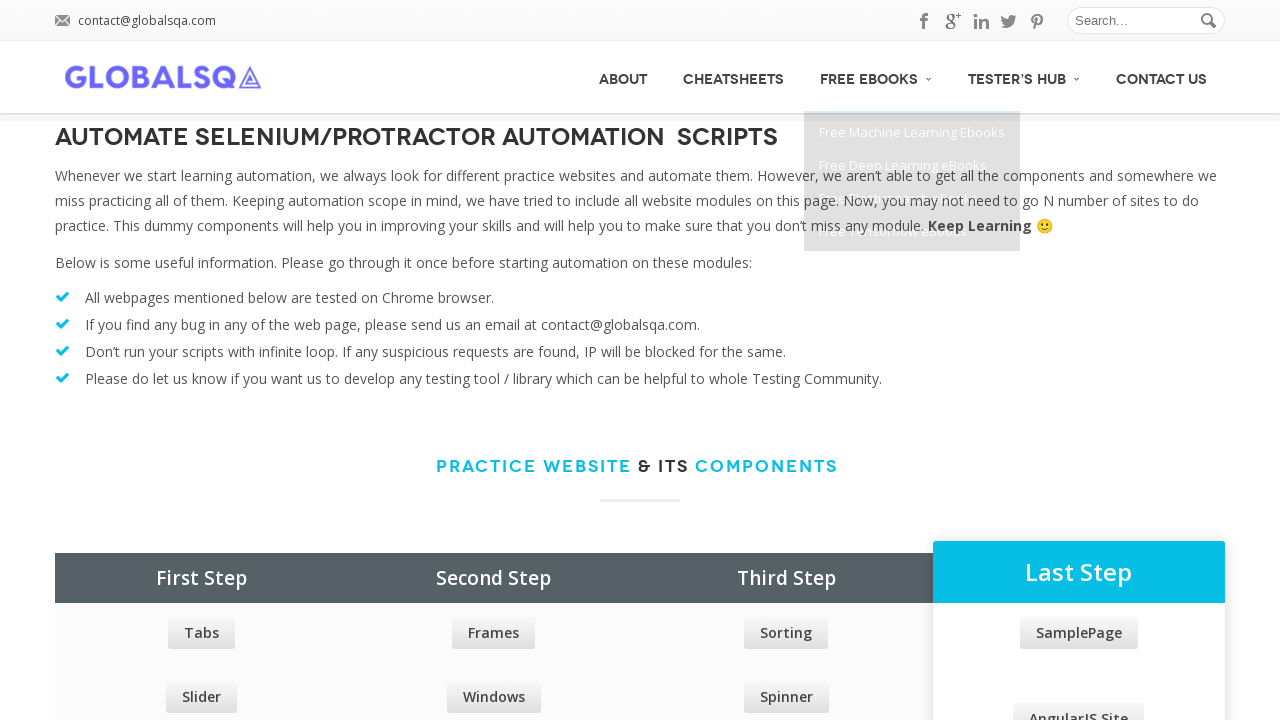

Waited for submenu to appear
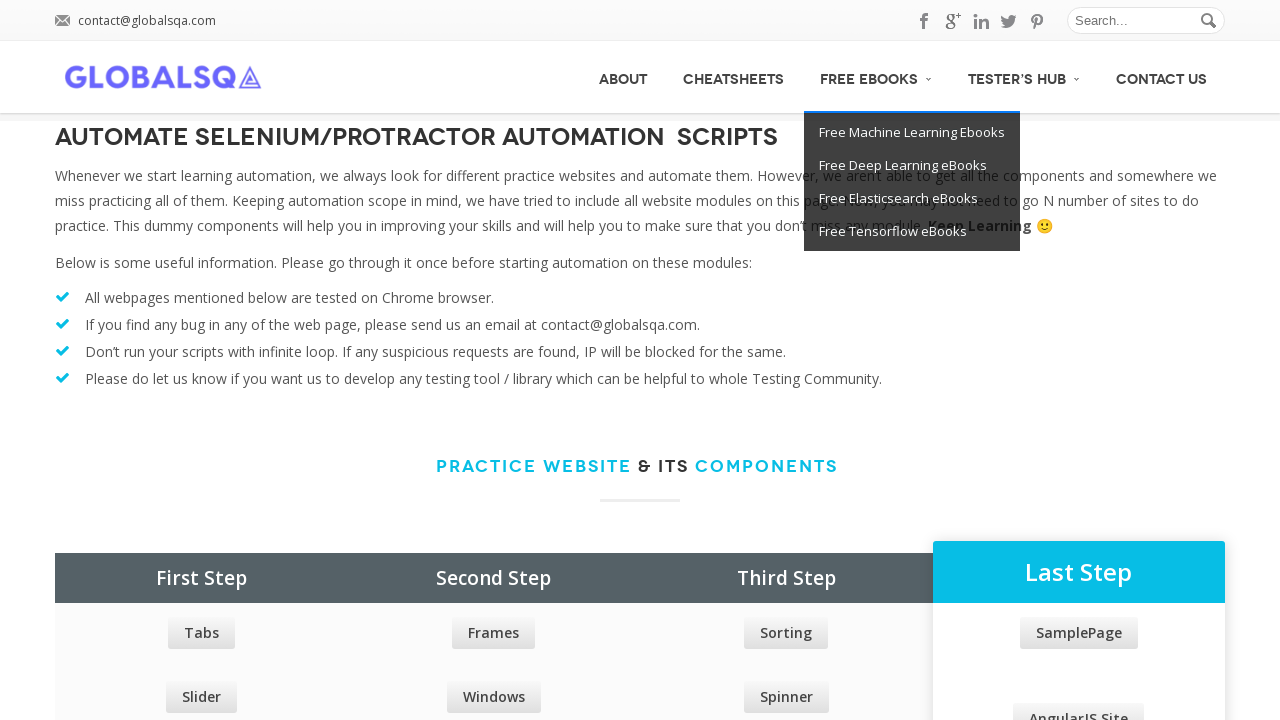

Clicked on 'Free Tensorflow eBooks' submenu item at (912, 232) on xpath=//div[@class='dark_menu']//a[.='Free Ebooks']/parent::li//ul[@class='sub-m
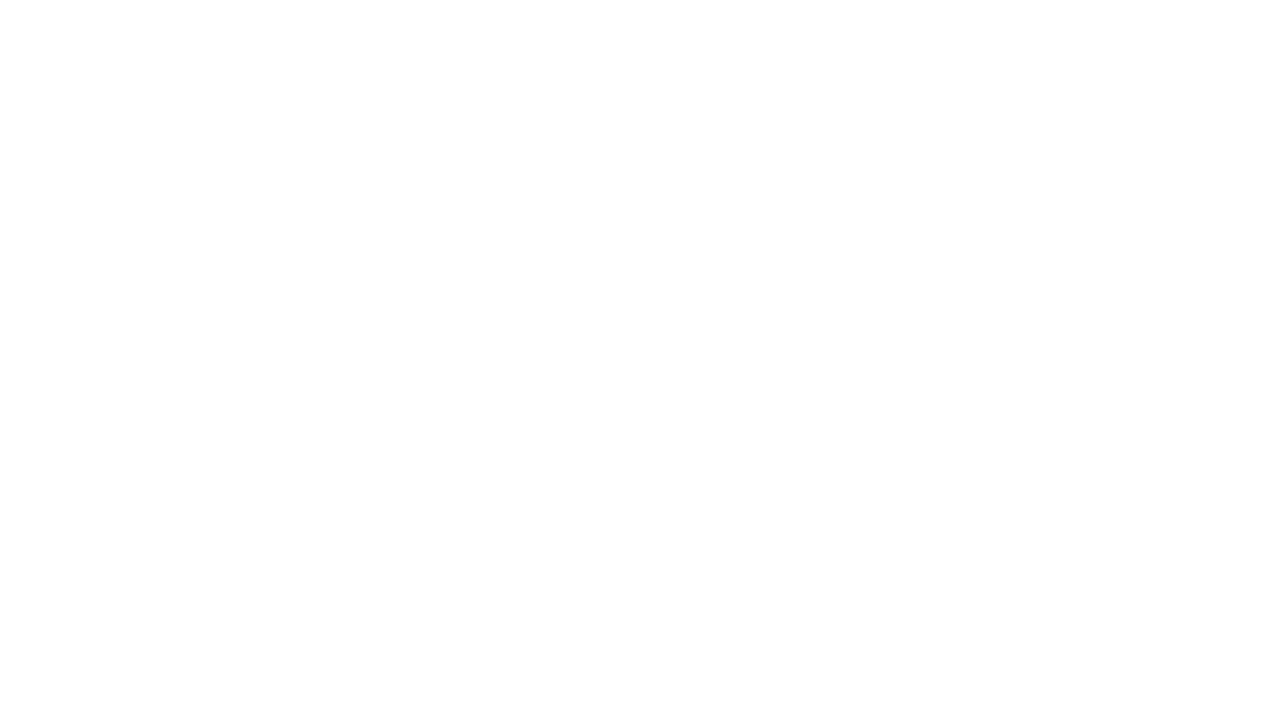

Page loaded successfully
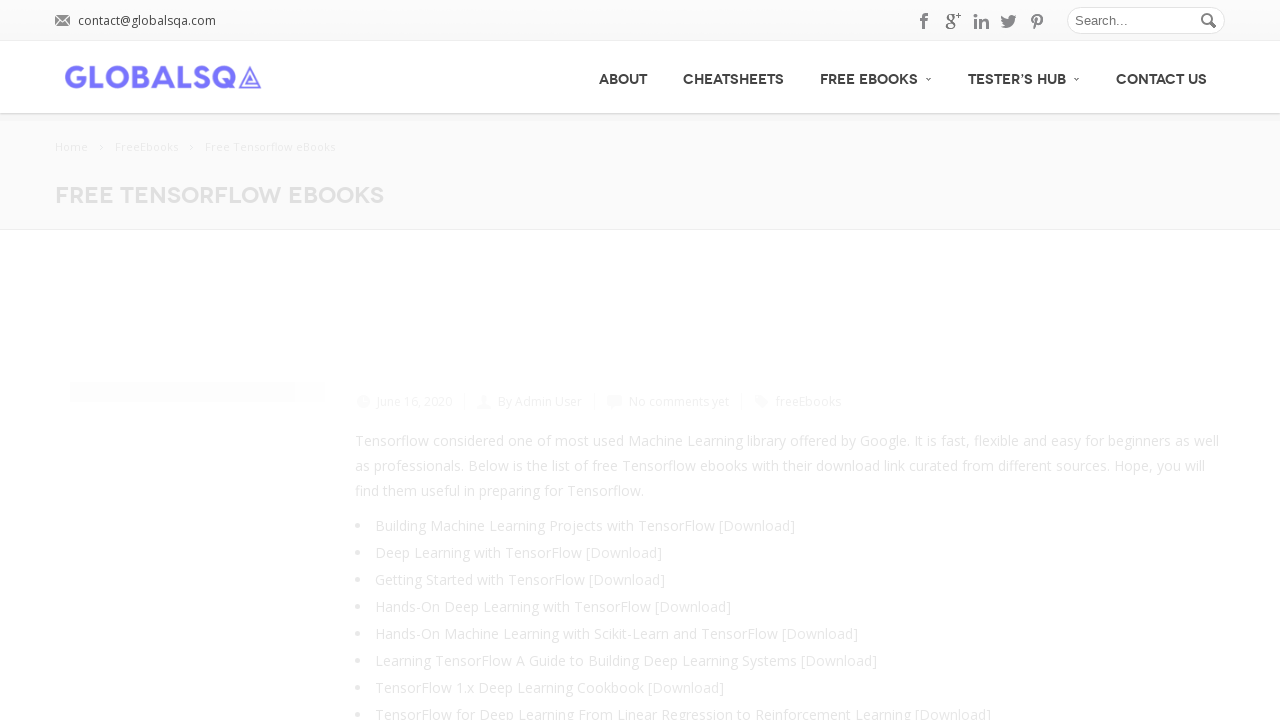

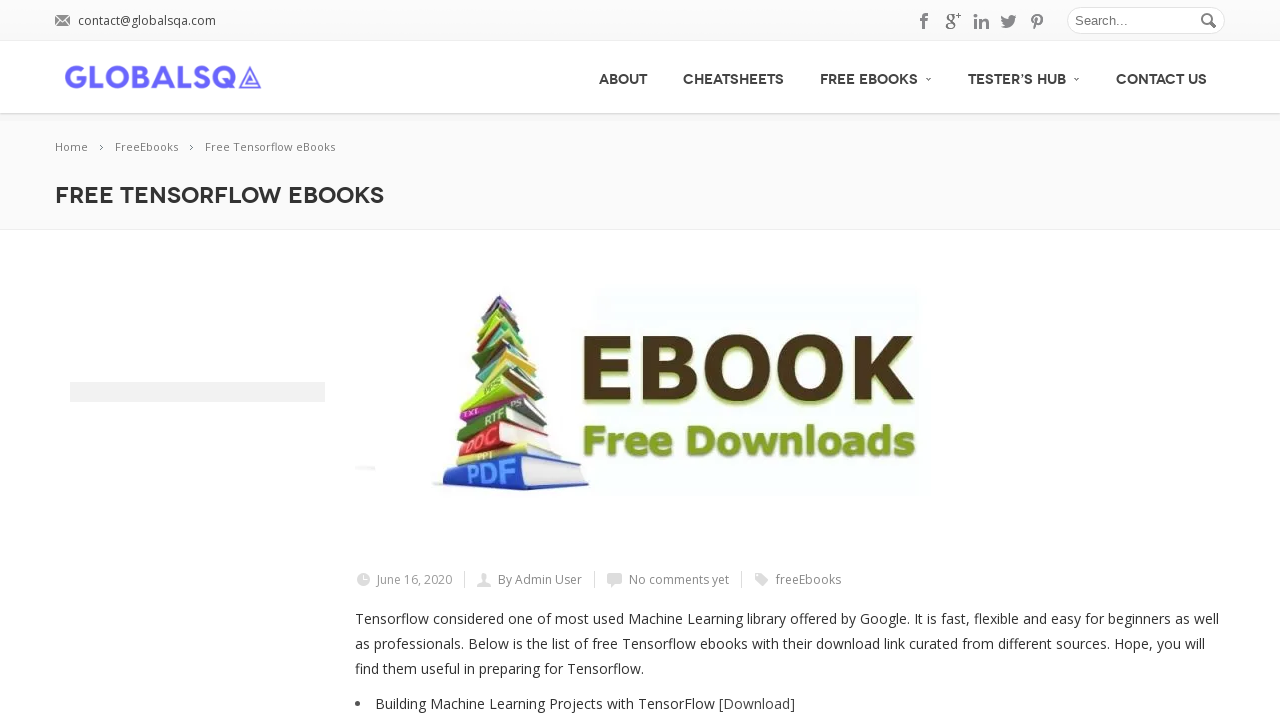